Tests the Practice Form by filling out a comprehensive registration form including personal details, date of birth, subjects, hobbies, address, and state/city selection, then submits the form.

Starting URL: https://demoqa.com/

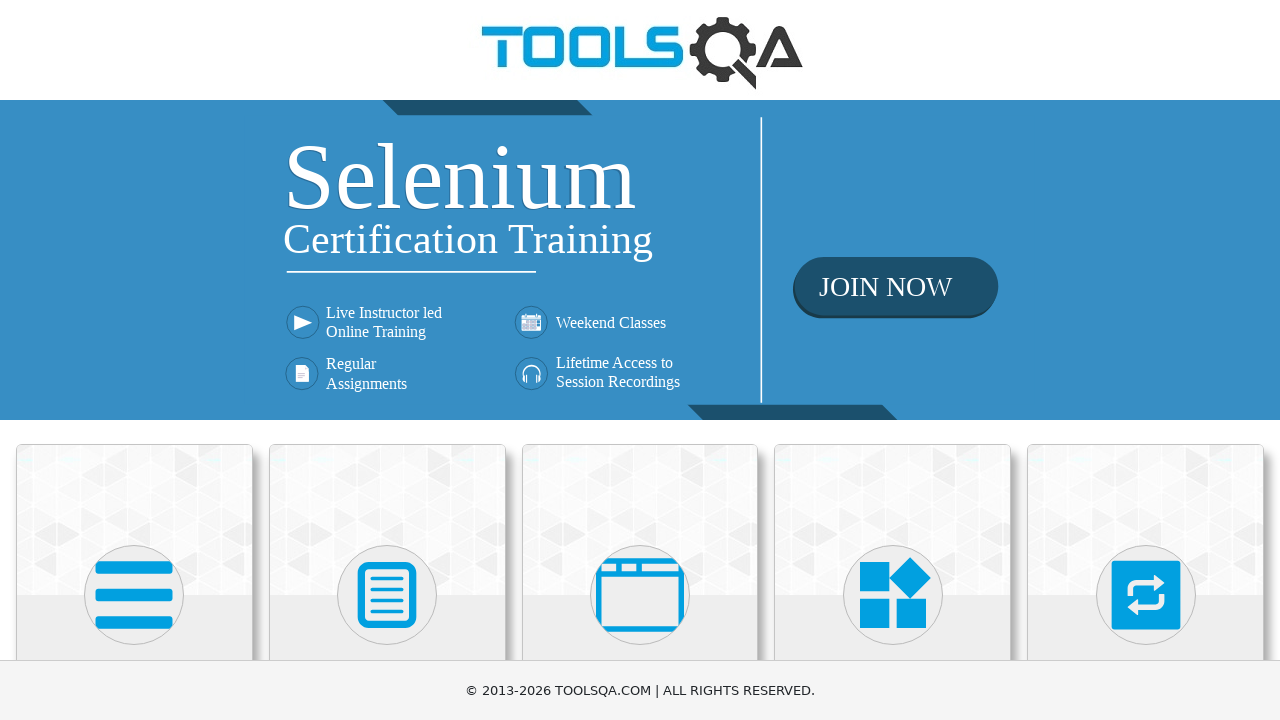

Clicked on Forms card at (387, 520) on xpath=//h5[text()='Forms']/ancestor::div[@class='card mt-4 top-card']
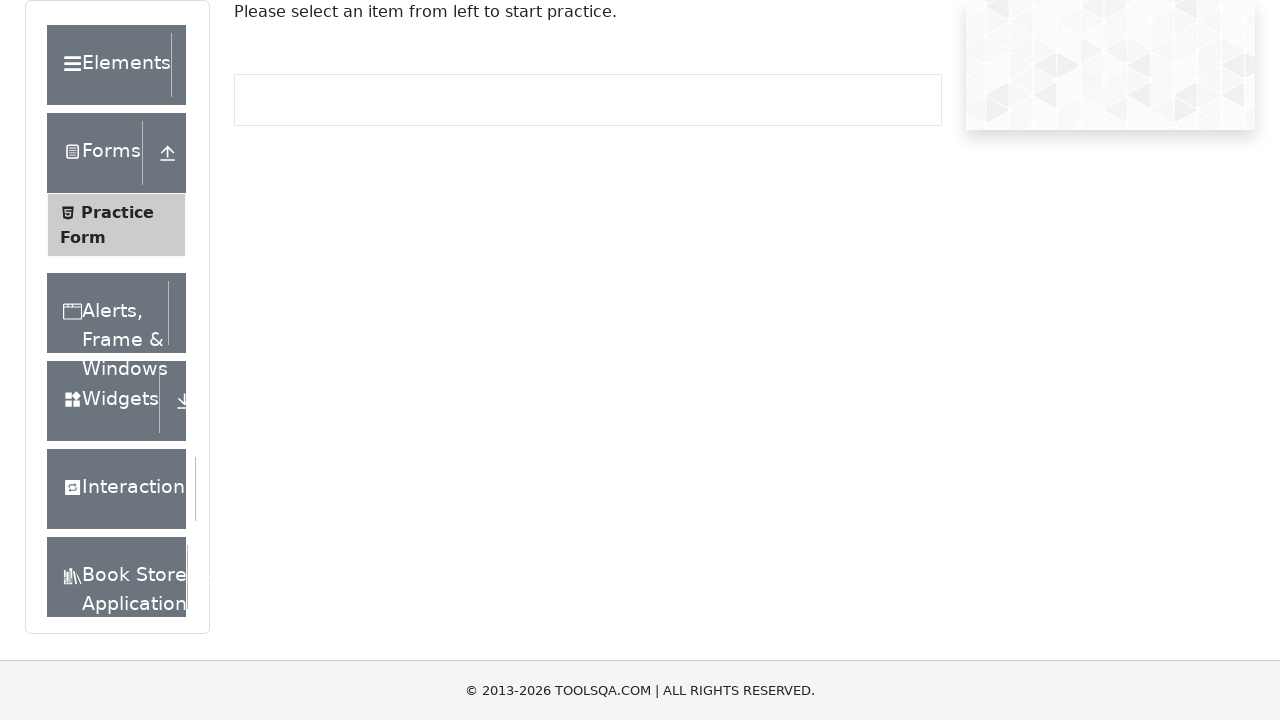

Practice Form option loaded
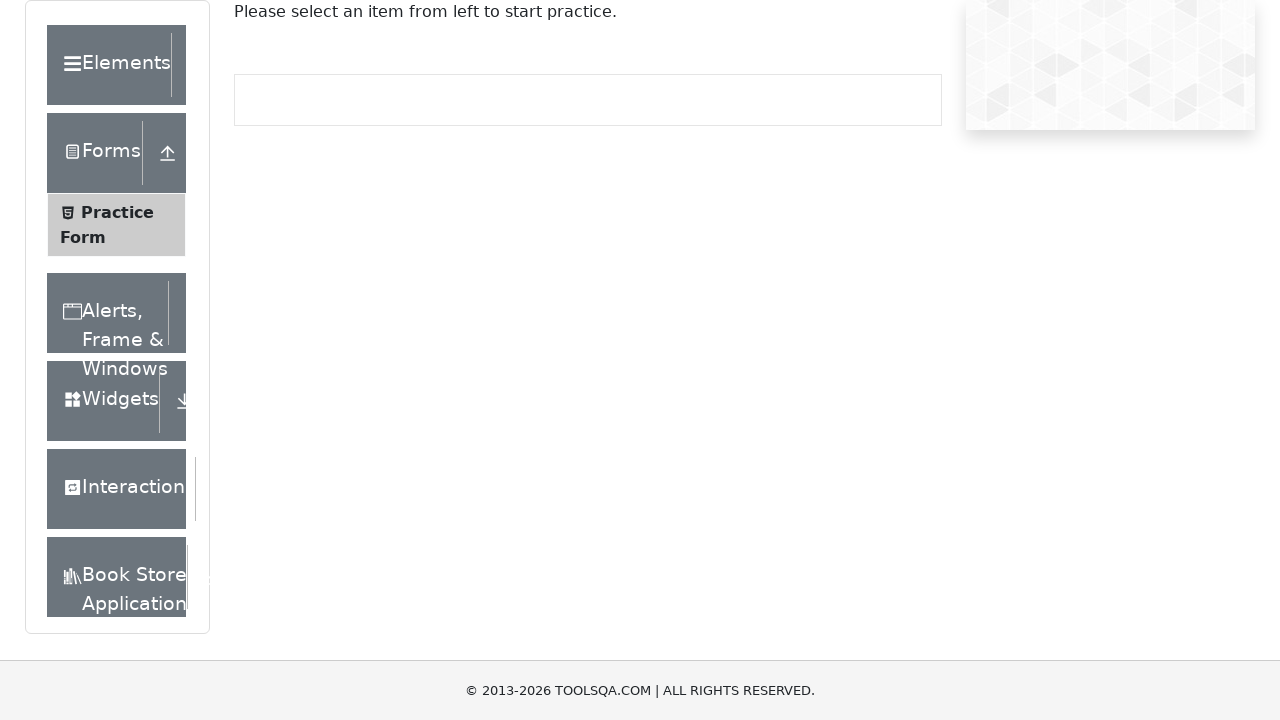

Clicked on Practice Form option at (117, 212) on xpath=//span[text()='Practice Form']
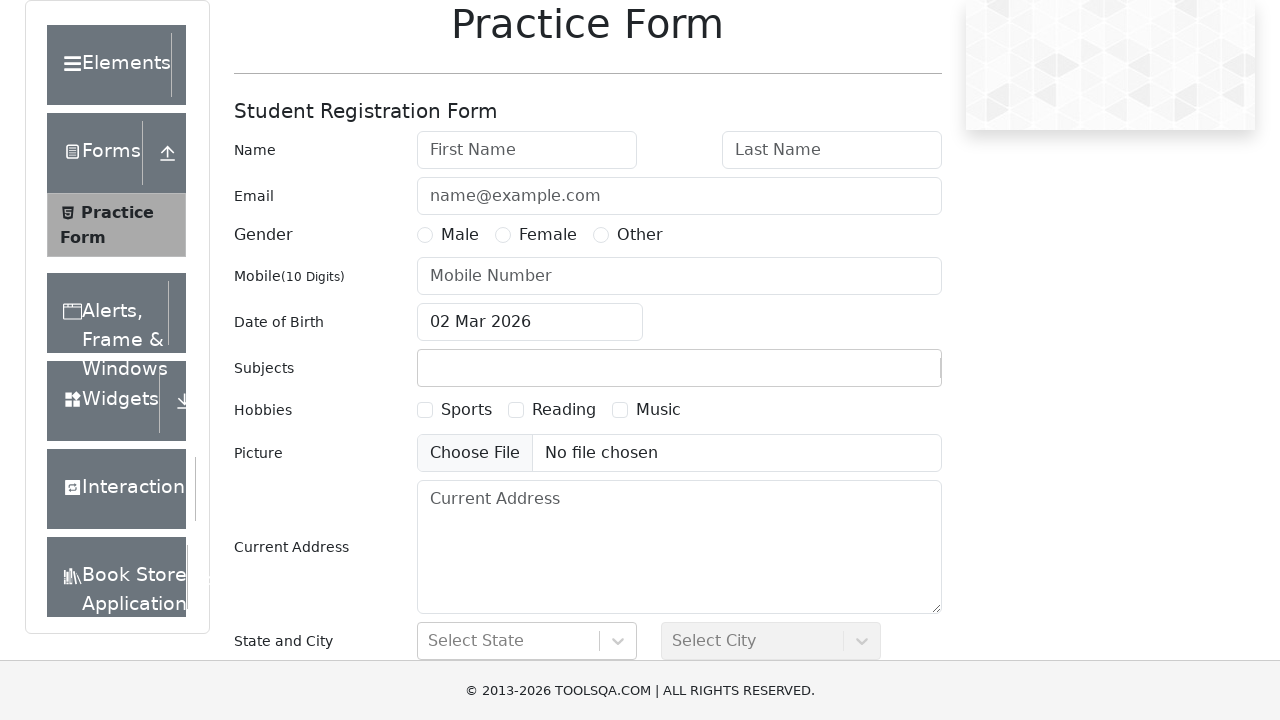

Hid fixed banner element
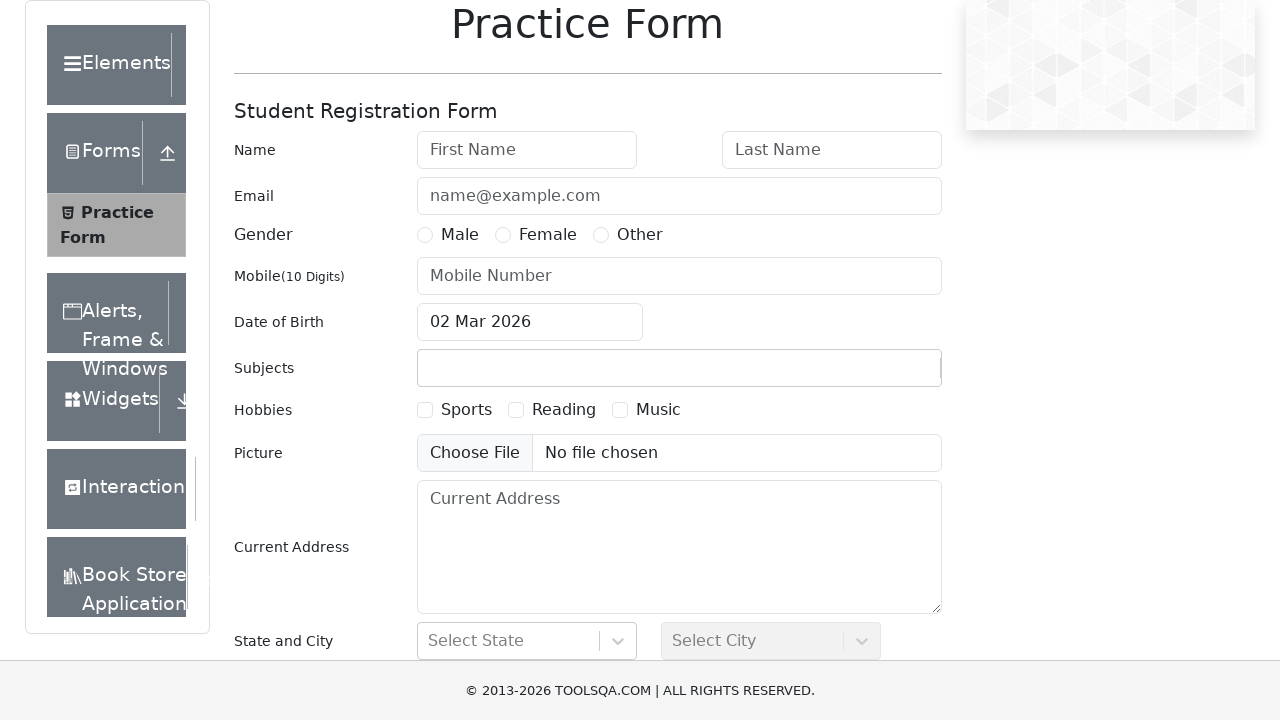

Hid footer element
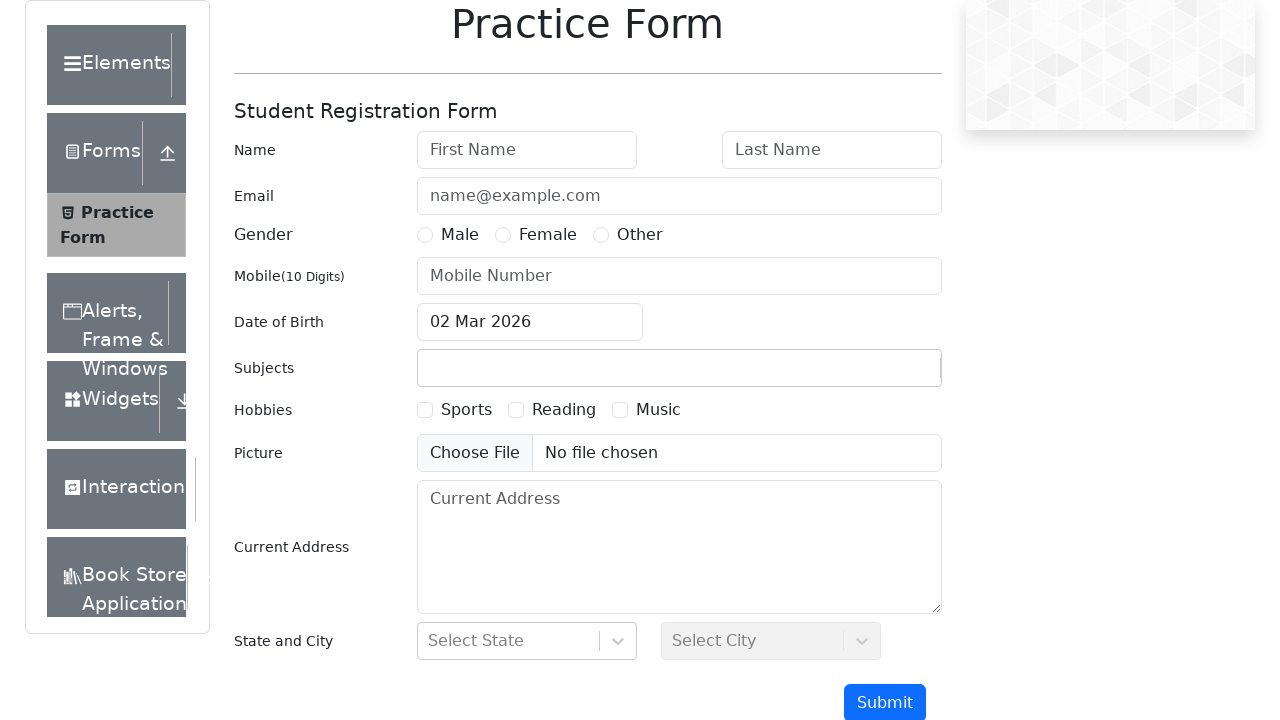

Filled first name as 'Genesis' on #firstName
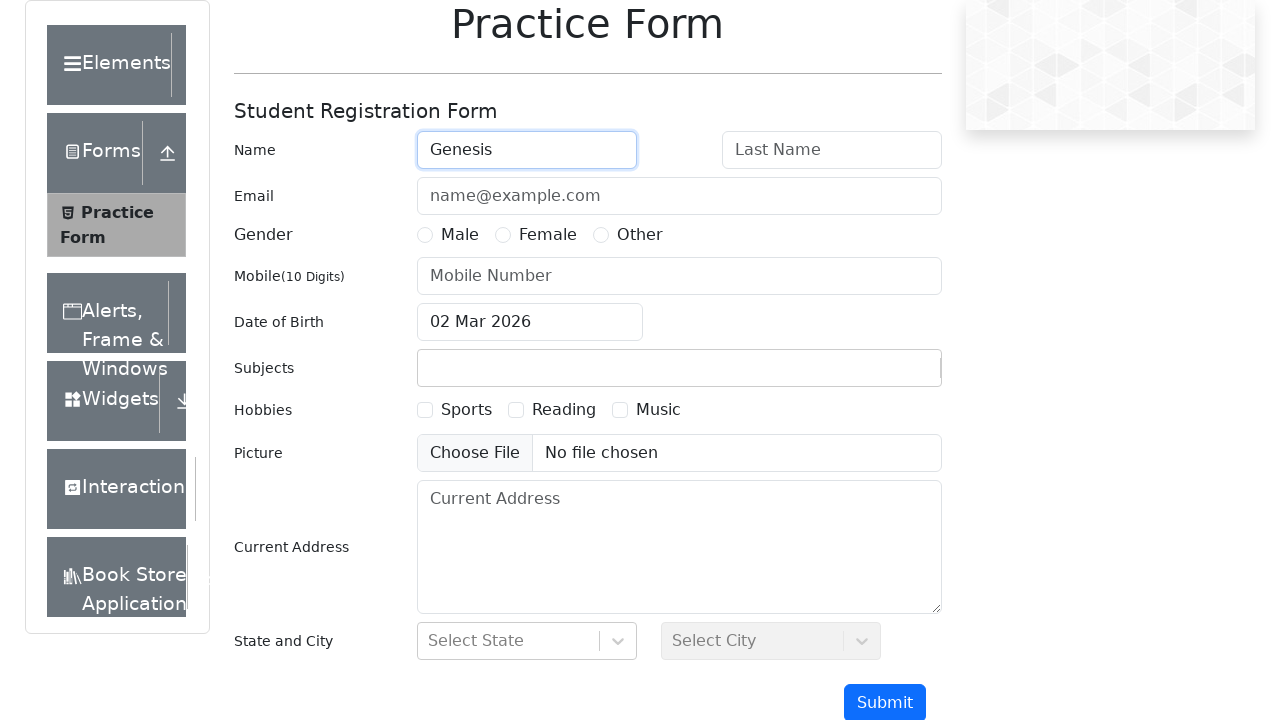

Filled last name as 'Camba' on #lastName
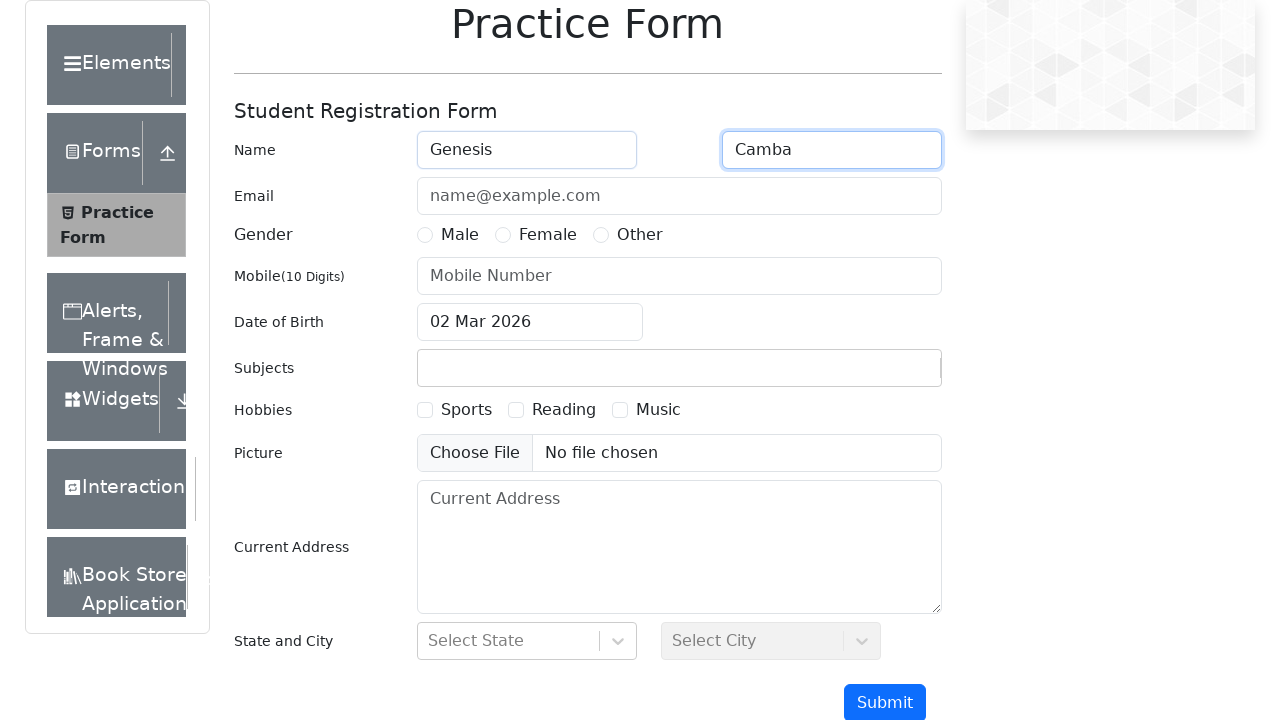

Filled email as 'genesiscamba@gmail.com' on #userEmail
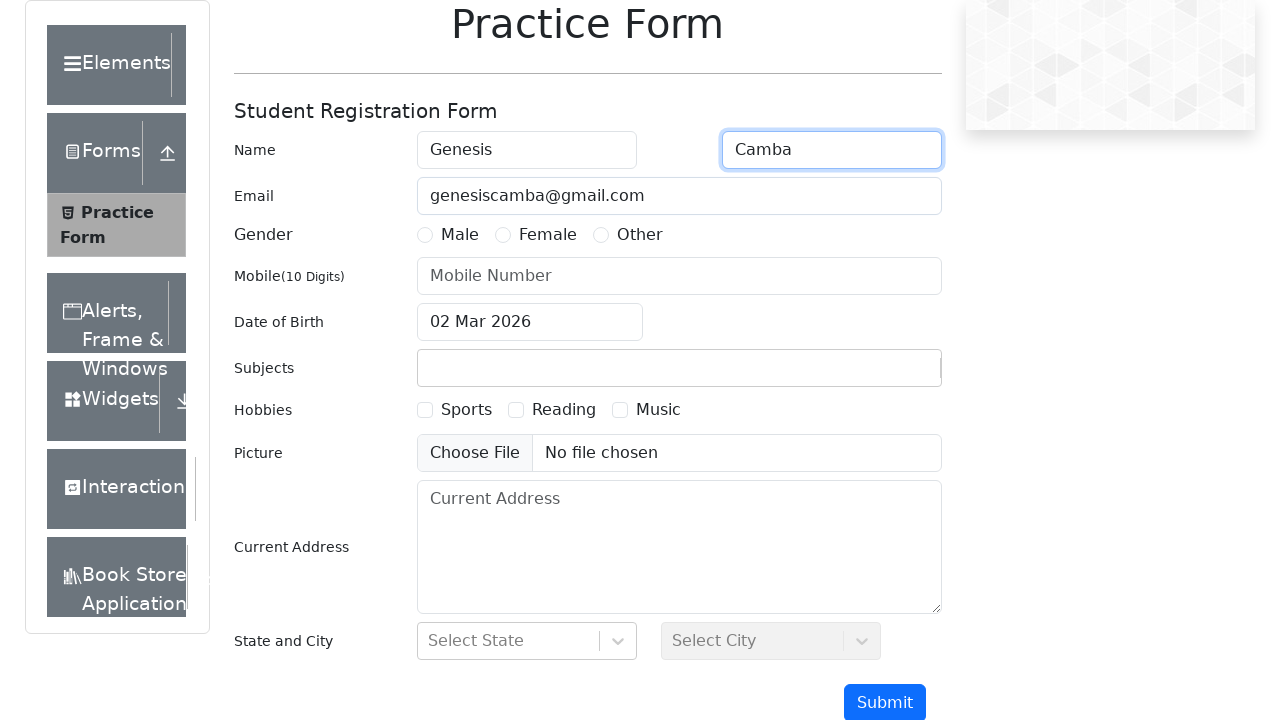

Selected Female gender at (548, 235) on xpath=//label[text()='Female']
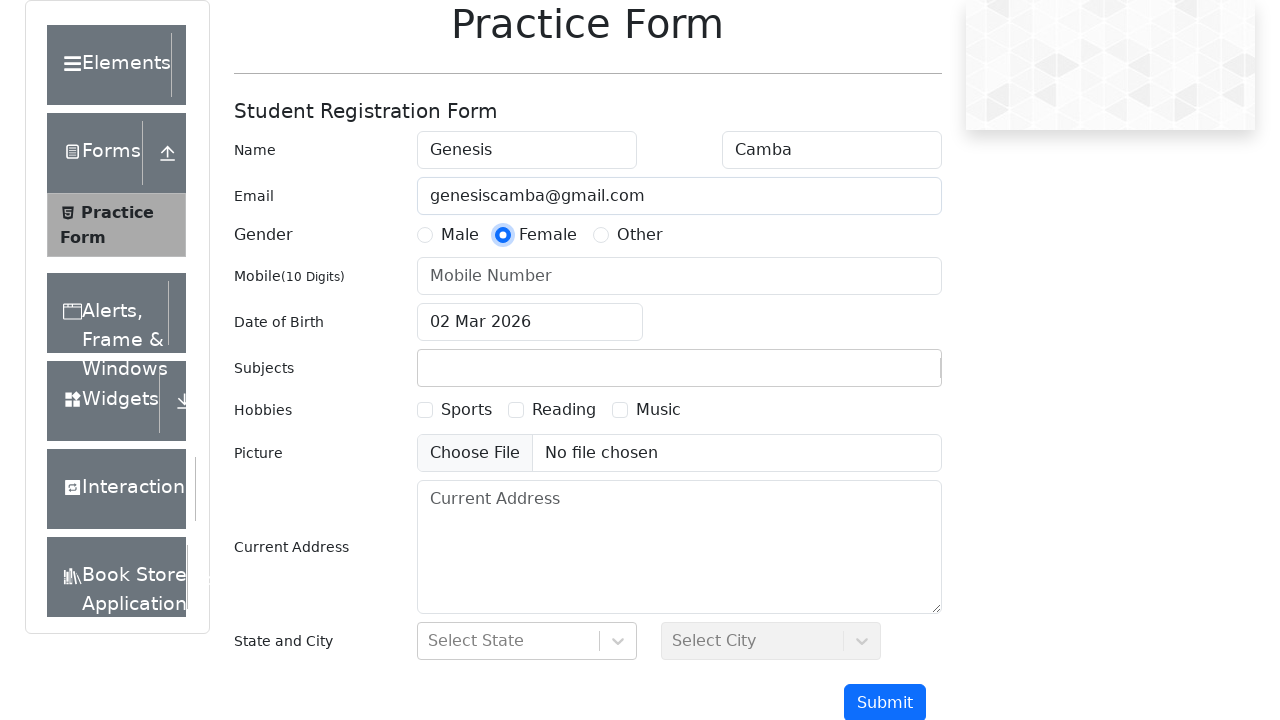

Filled phone number as '1234567890' on #userNumber
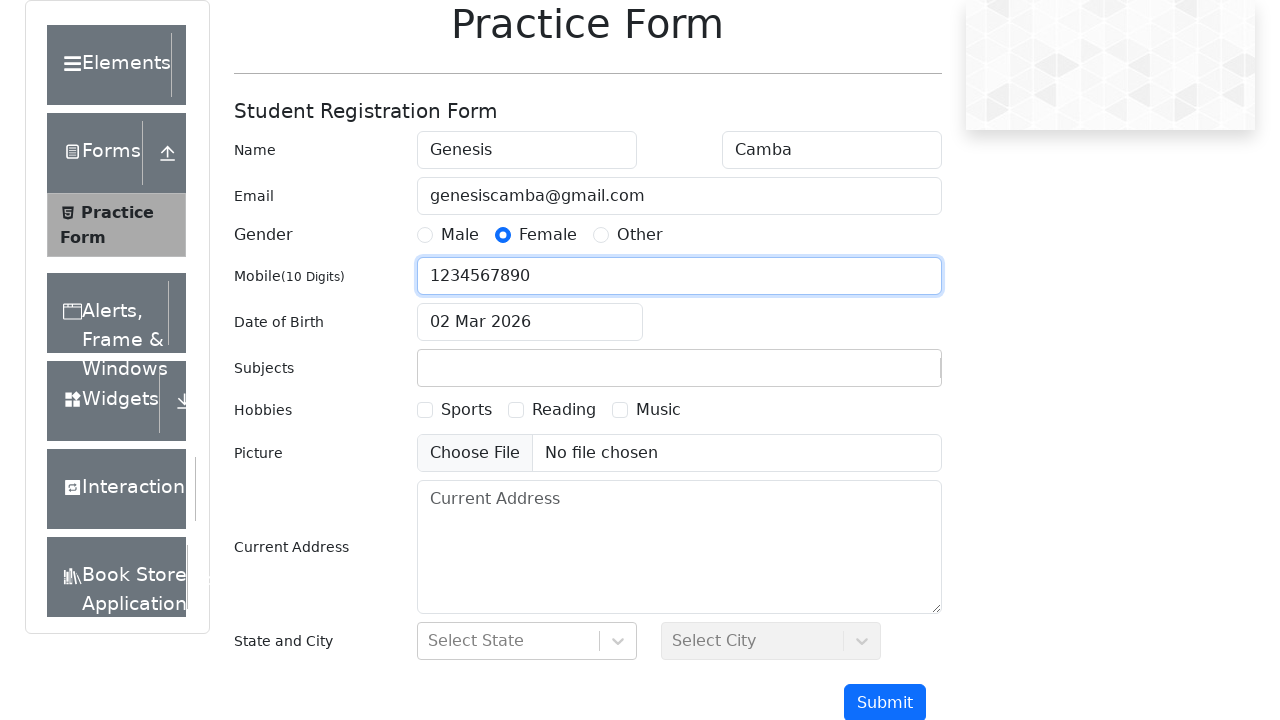

Clicked on date of birth input field at (530, 322) on #dateOfBirthInput
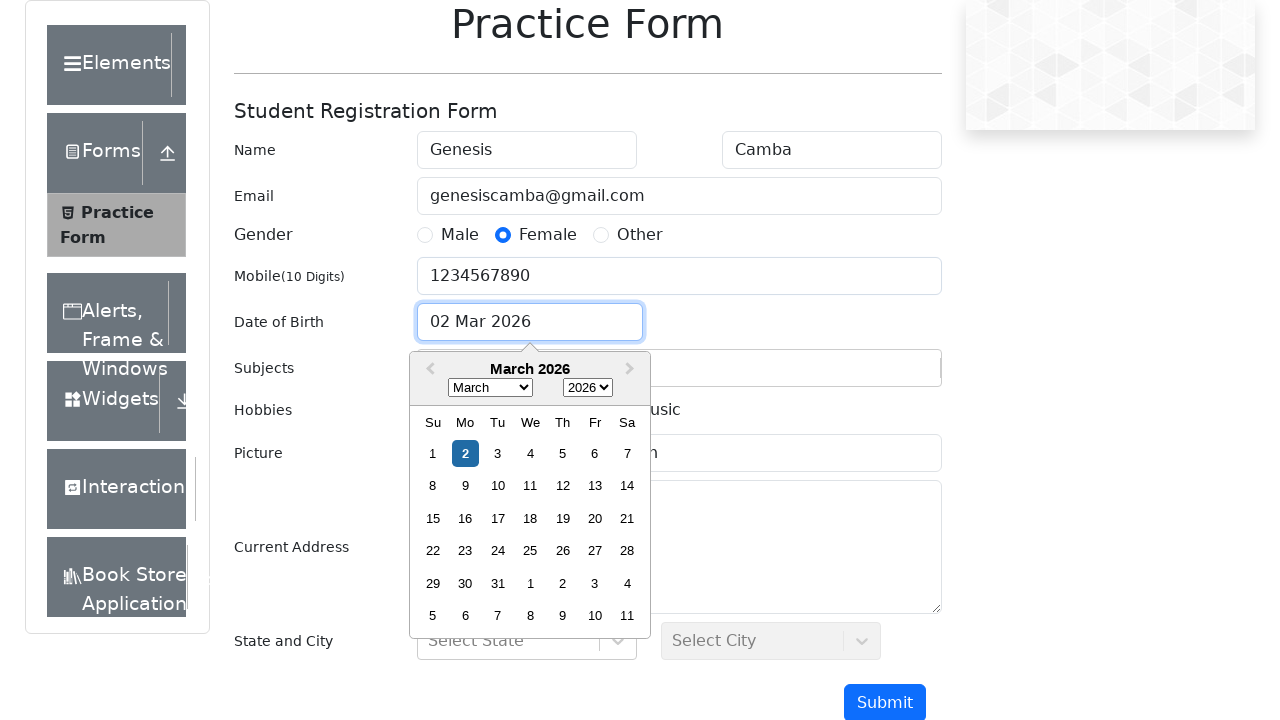

Selected April as birth month on .react-datepicker__month-select
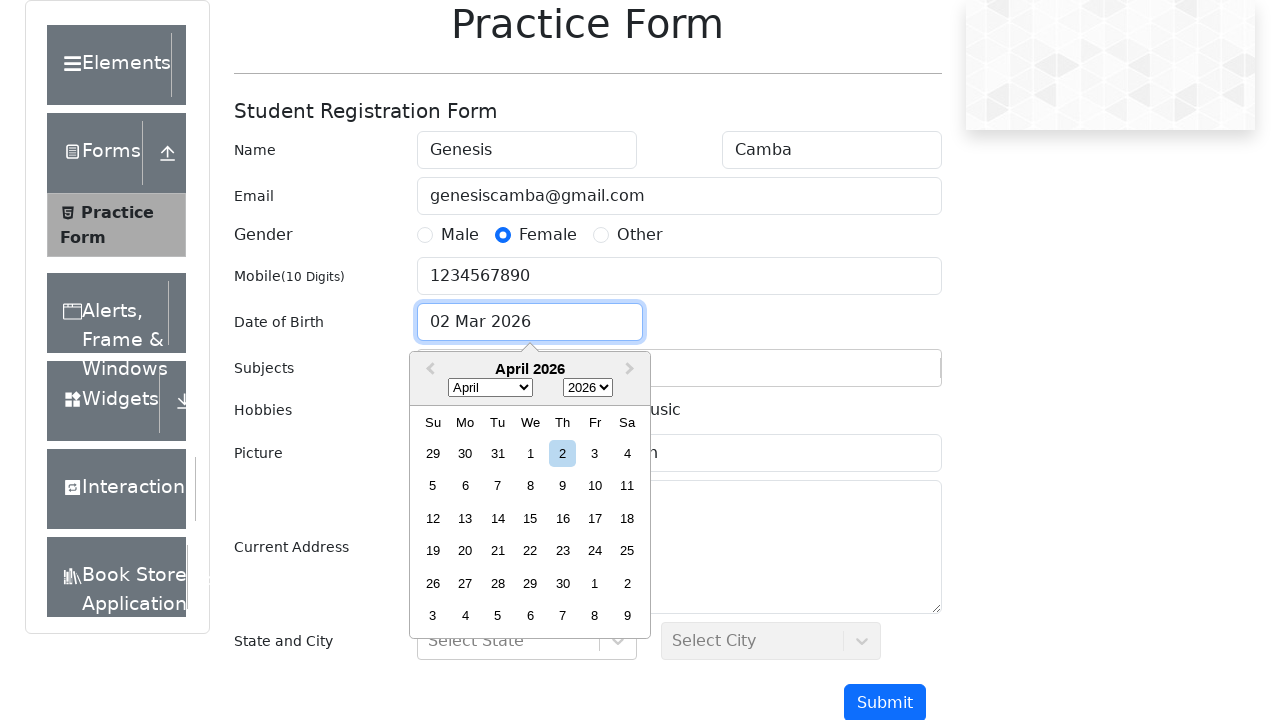

Selected 1997 as birth year on .react-datepicker__year-select
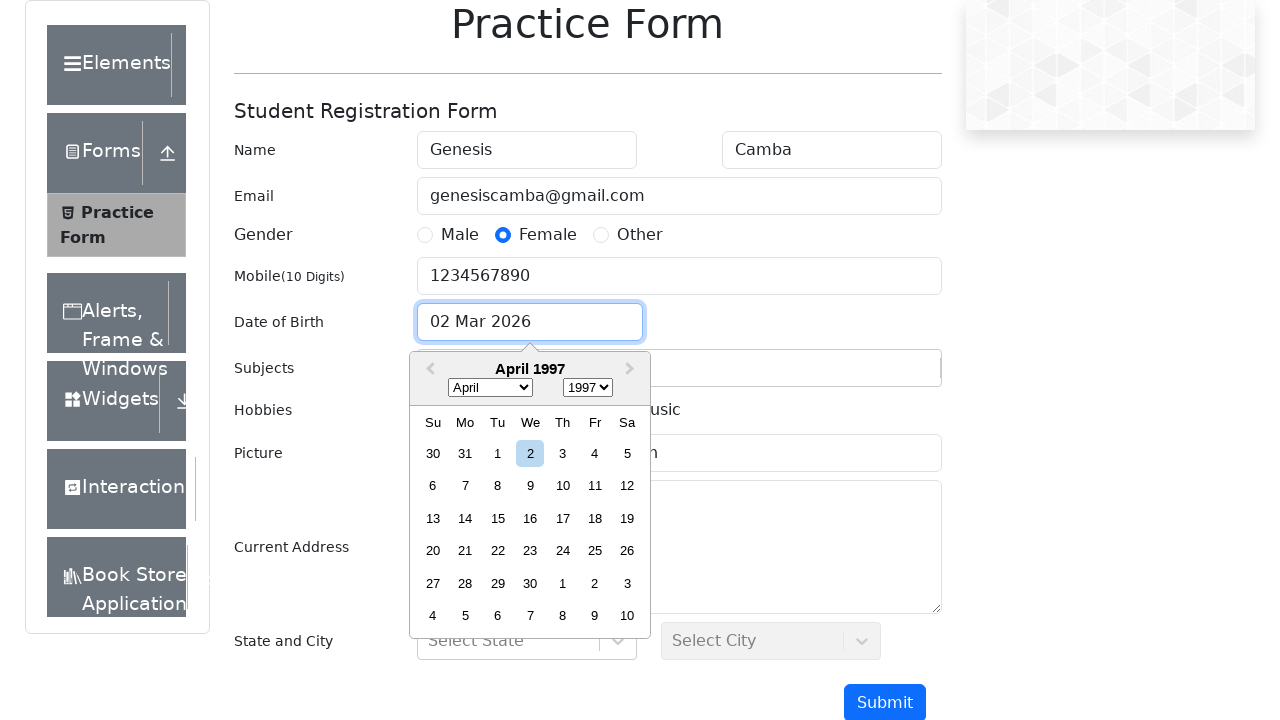

Selected 16th day of month at (530, 518) on xpath=//div[@class='react-datepicker__day react-datepicker__day--016']
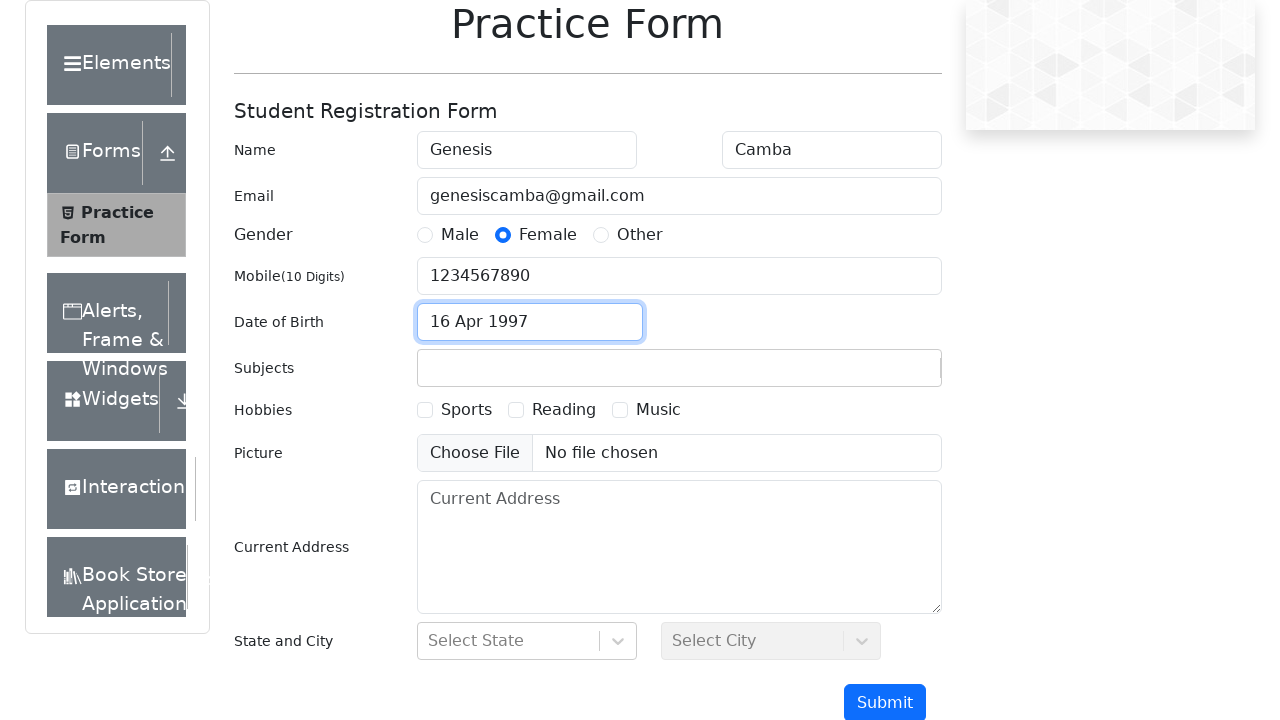

Typed 'English' in subjects field on #subjectsInput
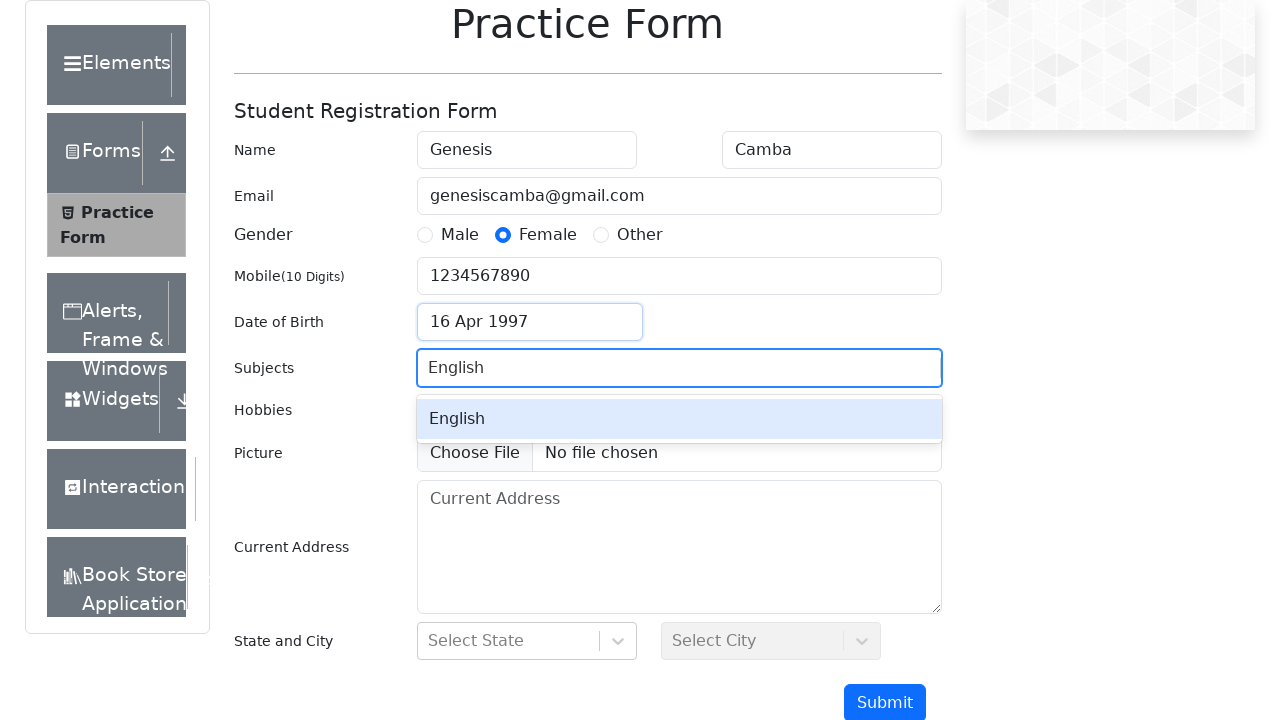

Pressed Enter to add English subject on #subjectsInput
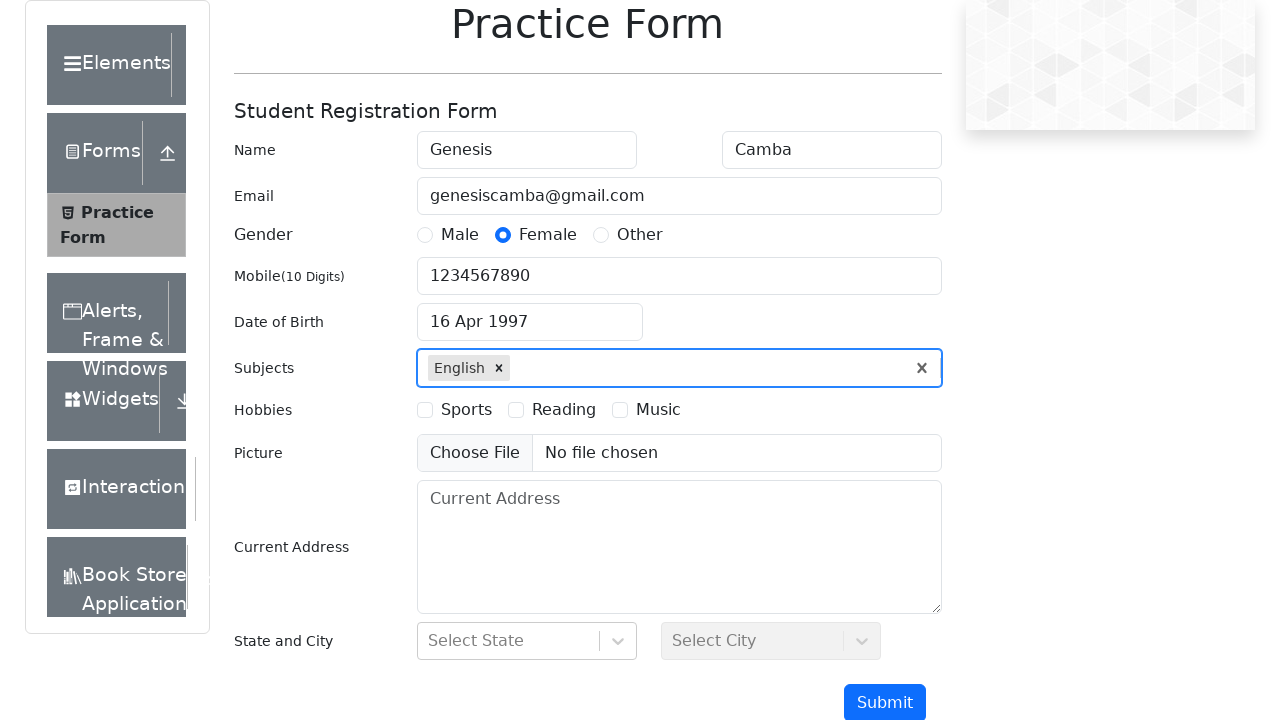

Selected Sports hobby at (466, 410) on xpath=//label[text()='Sports']
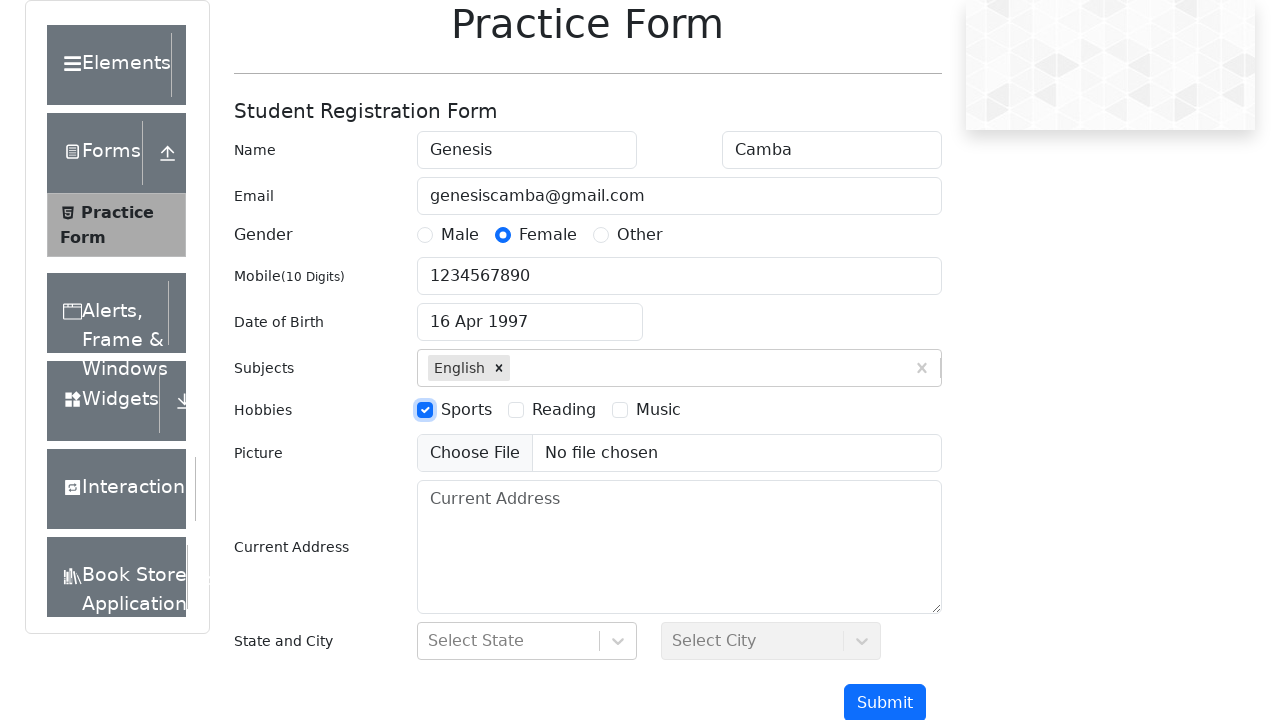

Filled current address as 'Costa Rica' on #currentAddress
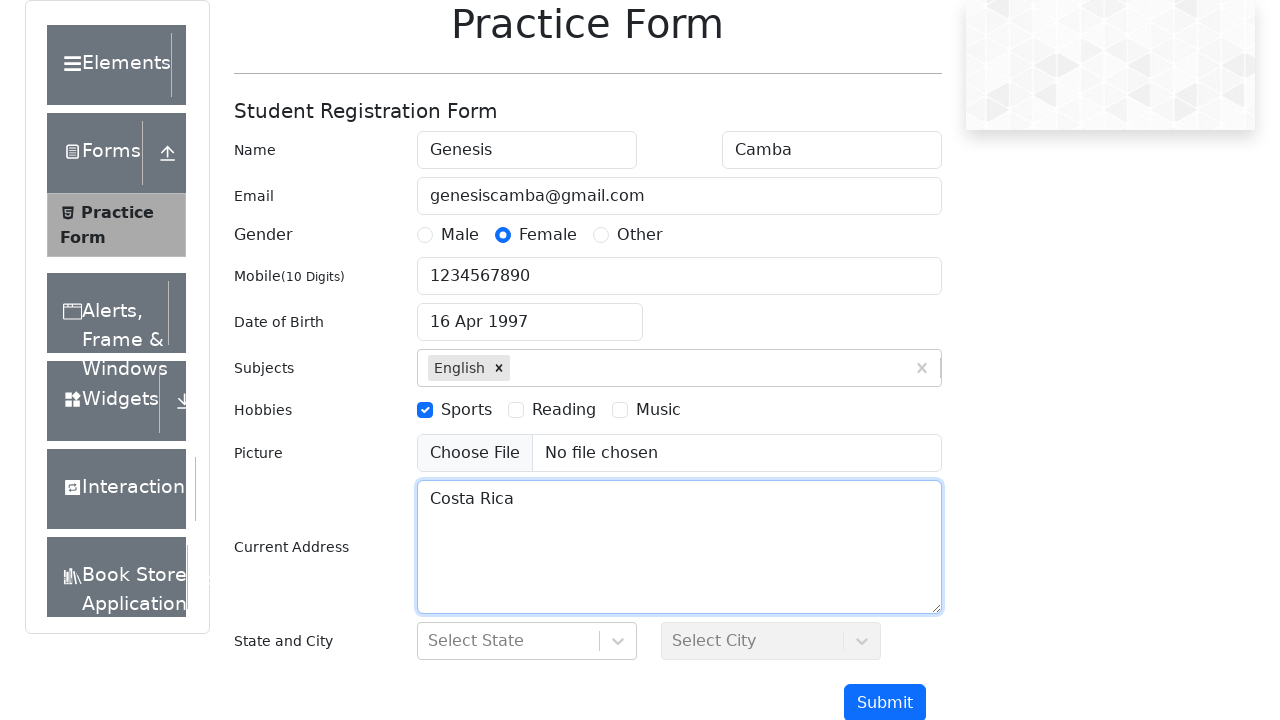

Typed 'NCR' in state selection field on #react-select-3-input
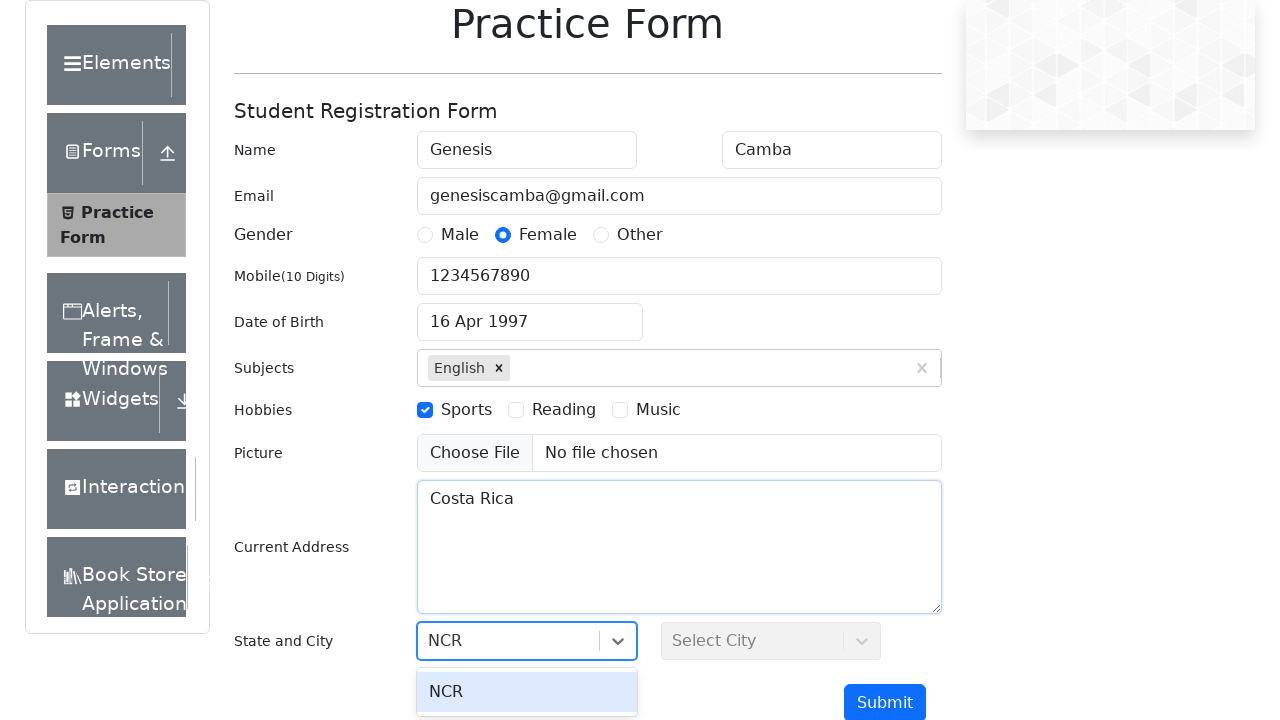

Pressed Enter to select NCR as state on #react-select-3-input
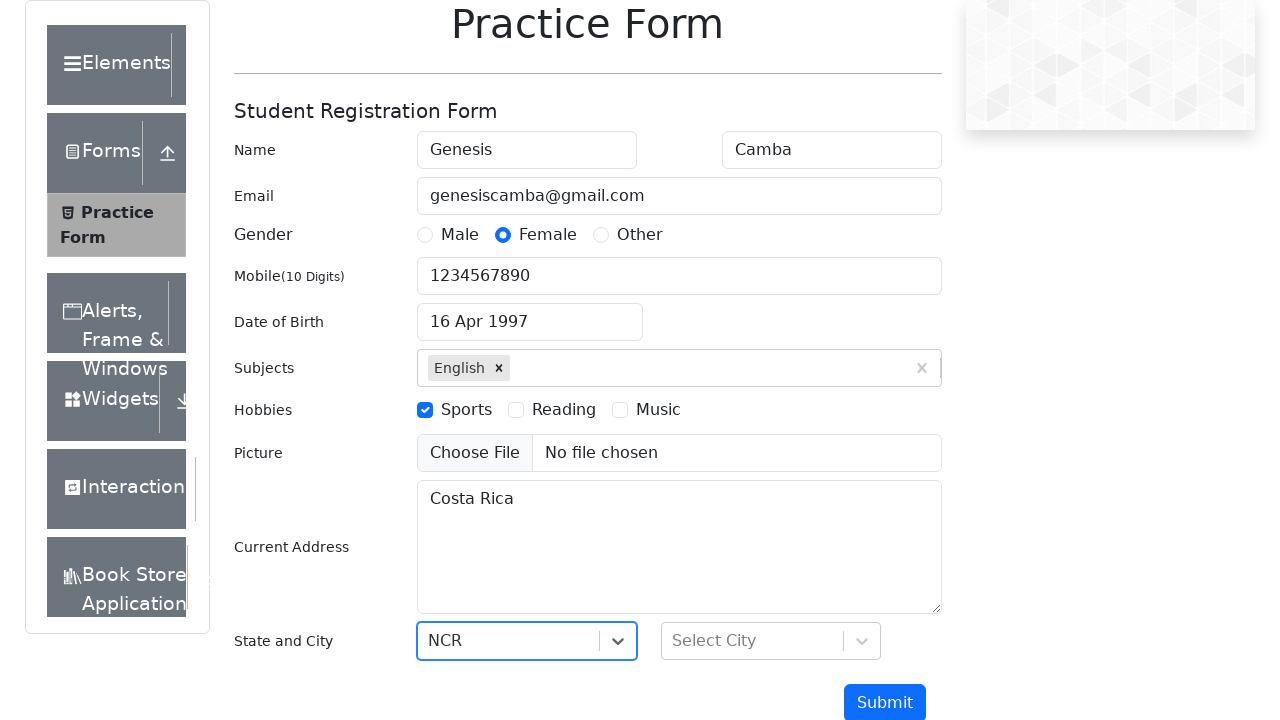

Typed 'Delhi' in city selection field on #react-select-4-input
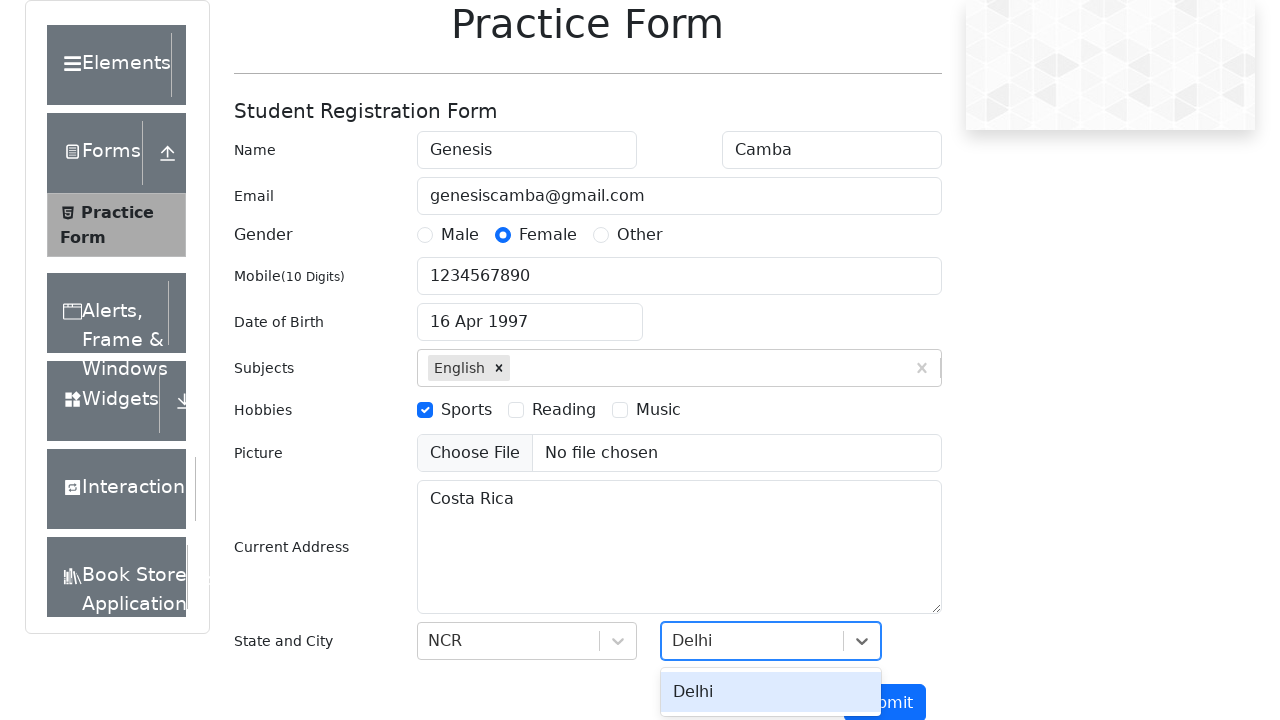

Pressed Enter to select Delhi as city on #react-select-4-input
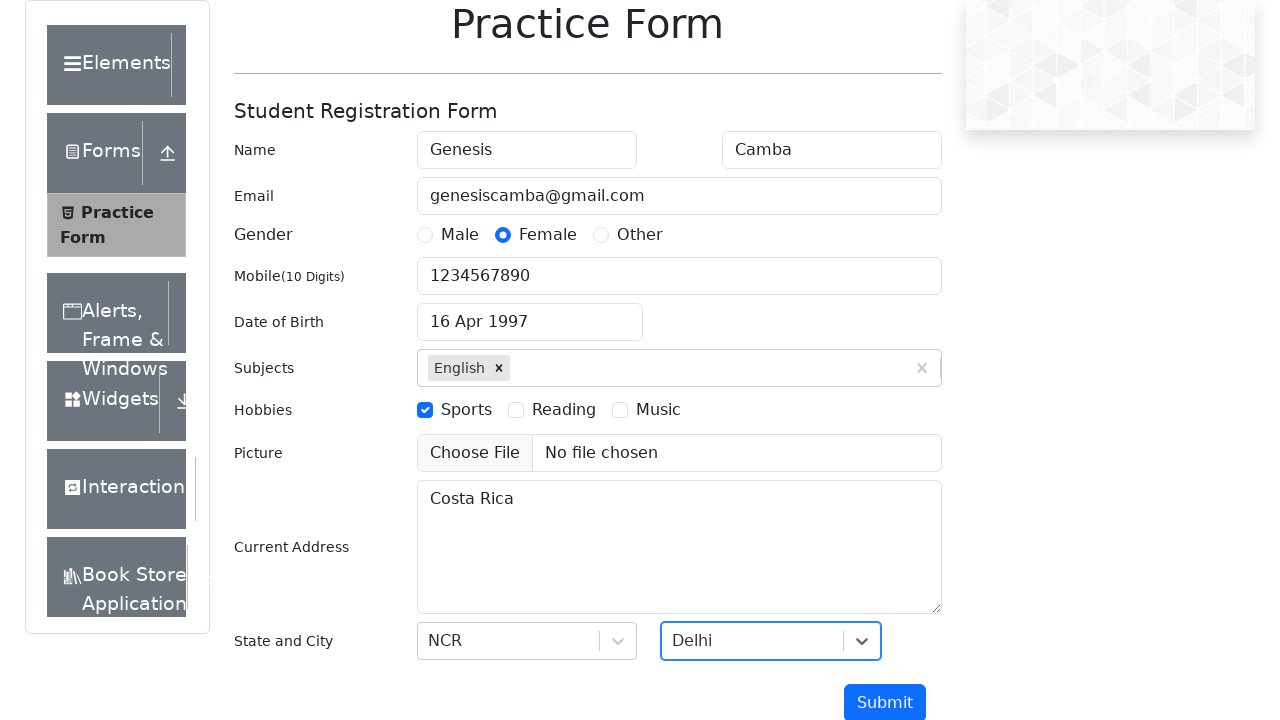

Clicked submit button to complete registration form at (885, 701) on #submit
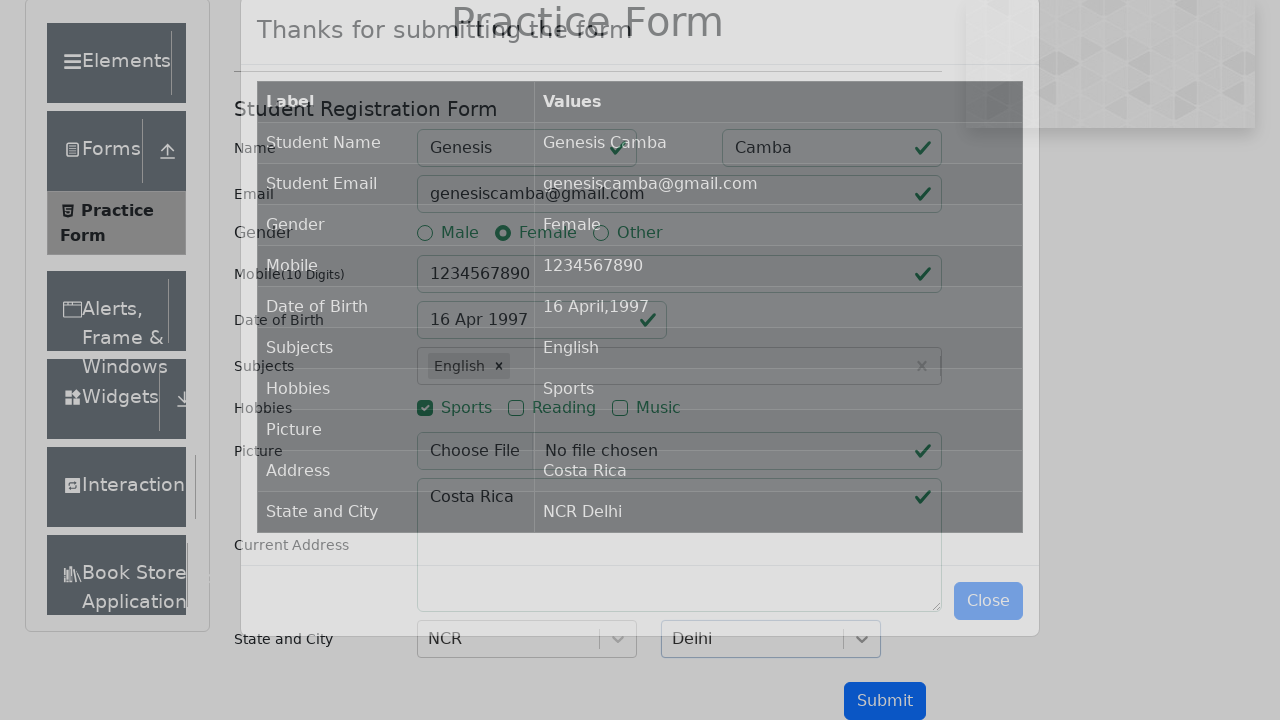

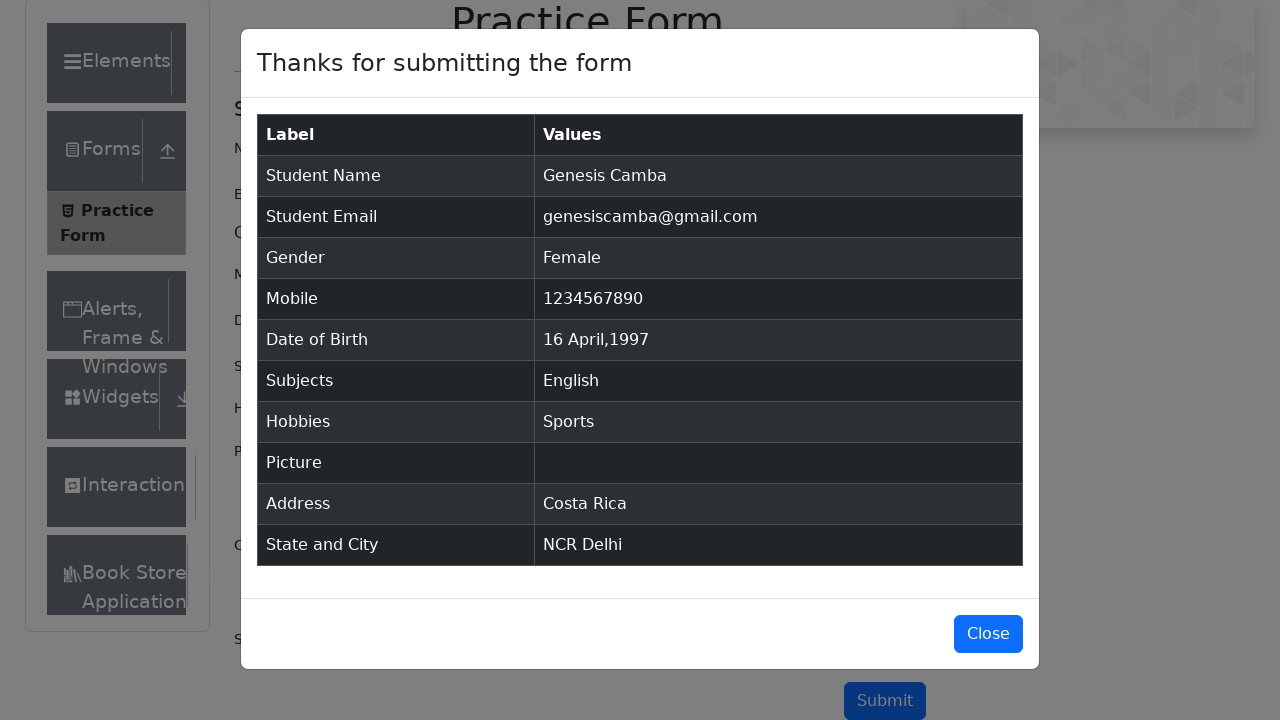